Tests checkbox functionality by clicking on checkboxes if not already selected, then navigating back

Starting URL: https://the-internet.herokuapp.com/

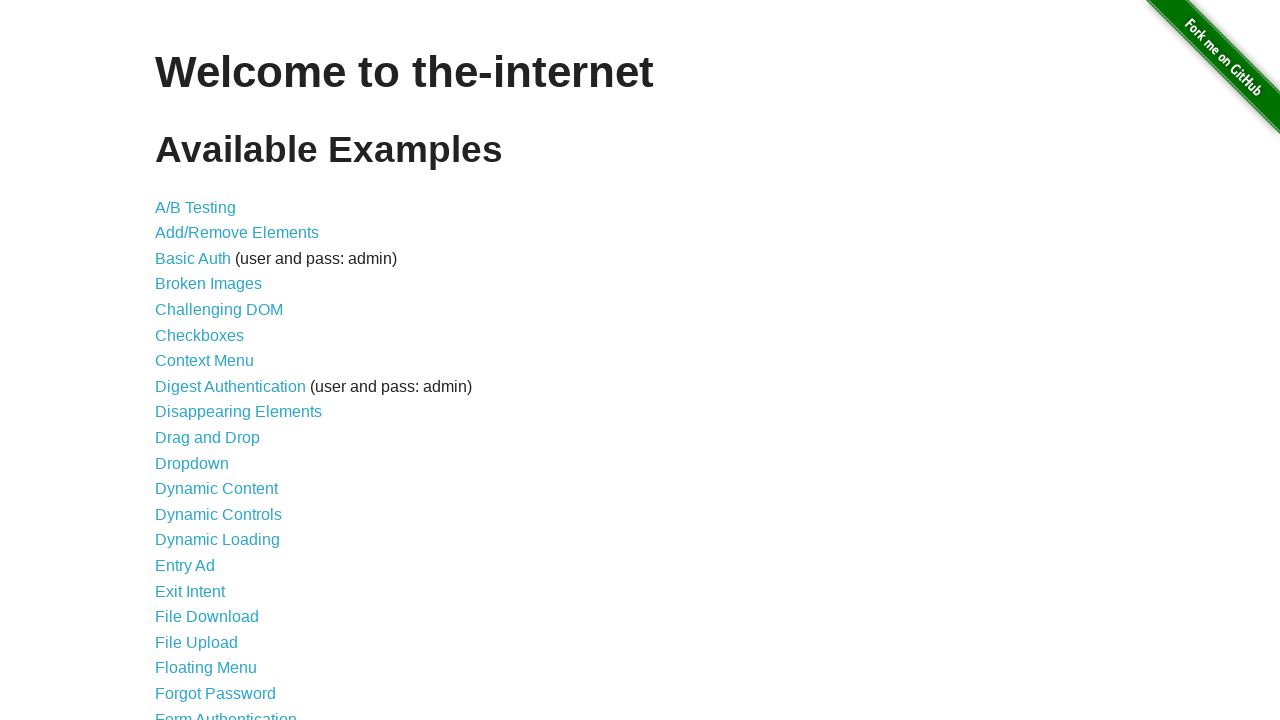

Clicked on Checkboxes link at (200, 335) on a[href='/checkboxes']
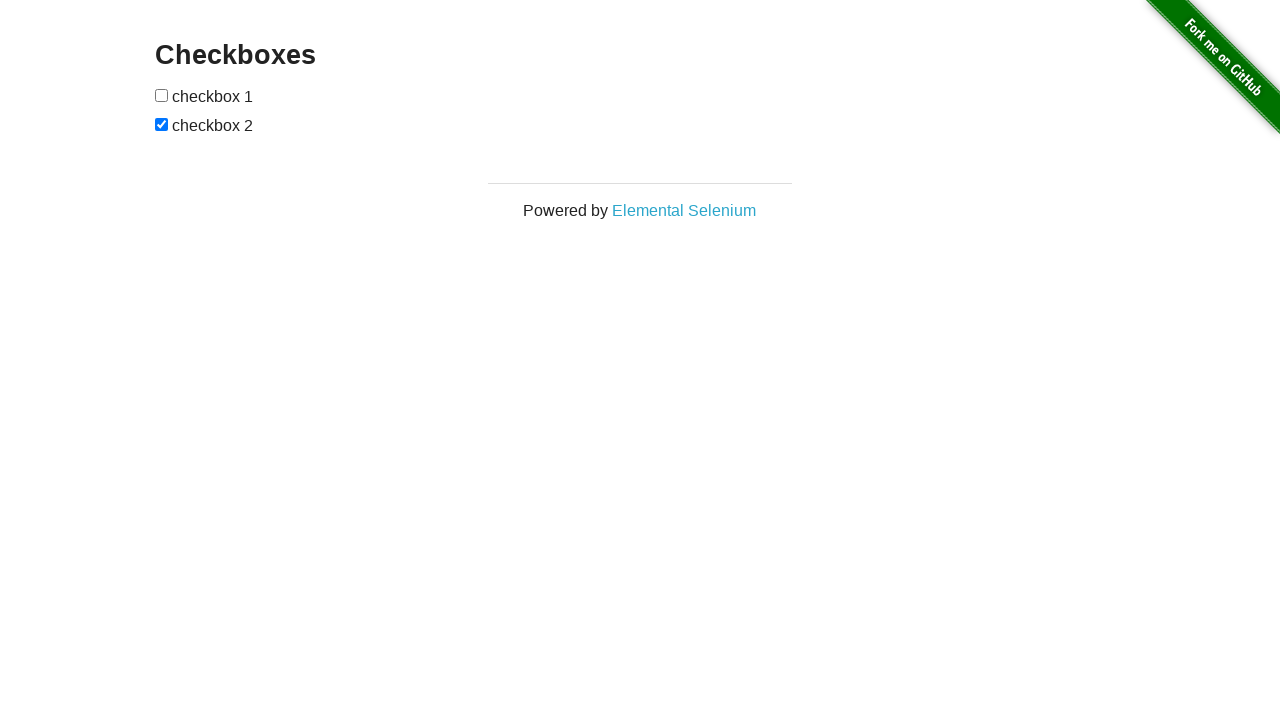

Clicked first checkbox to select it at (162, 95) on input[type='checkbox'] >> nth=0
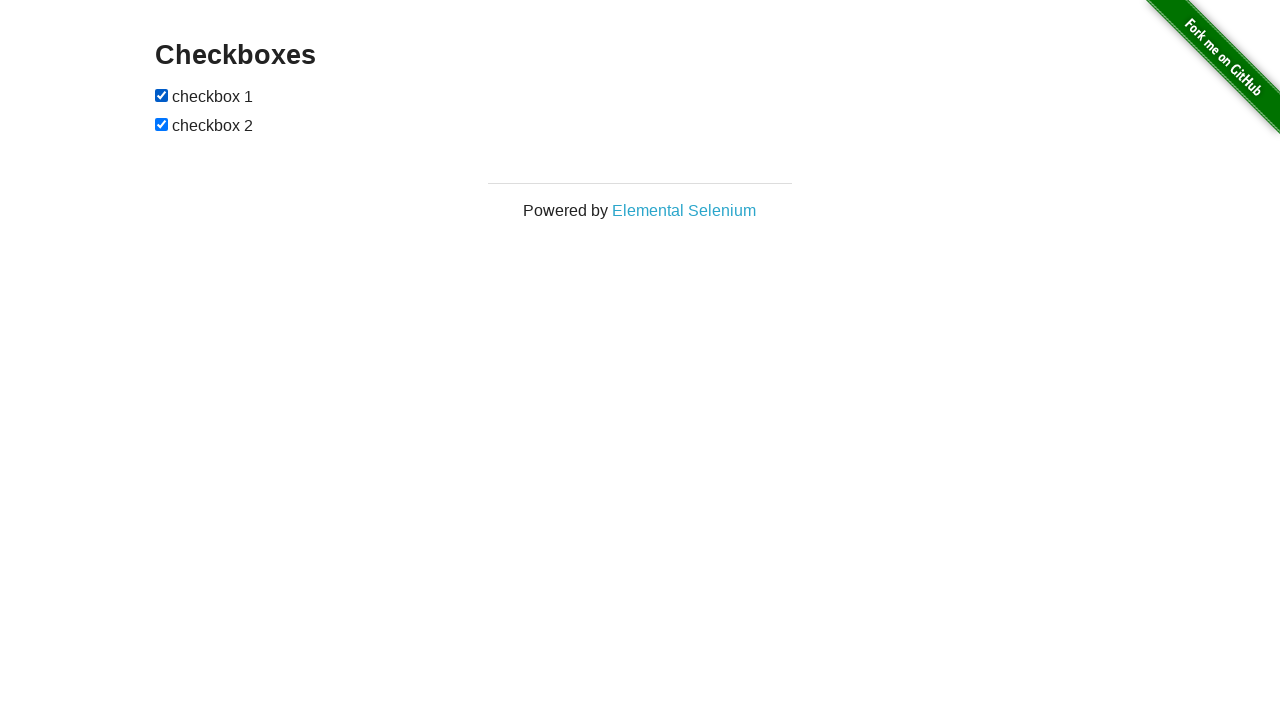

Second checkbox was already selected
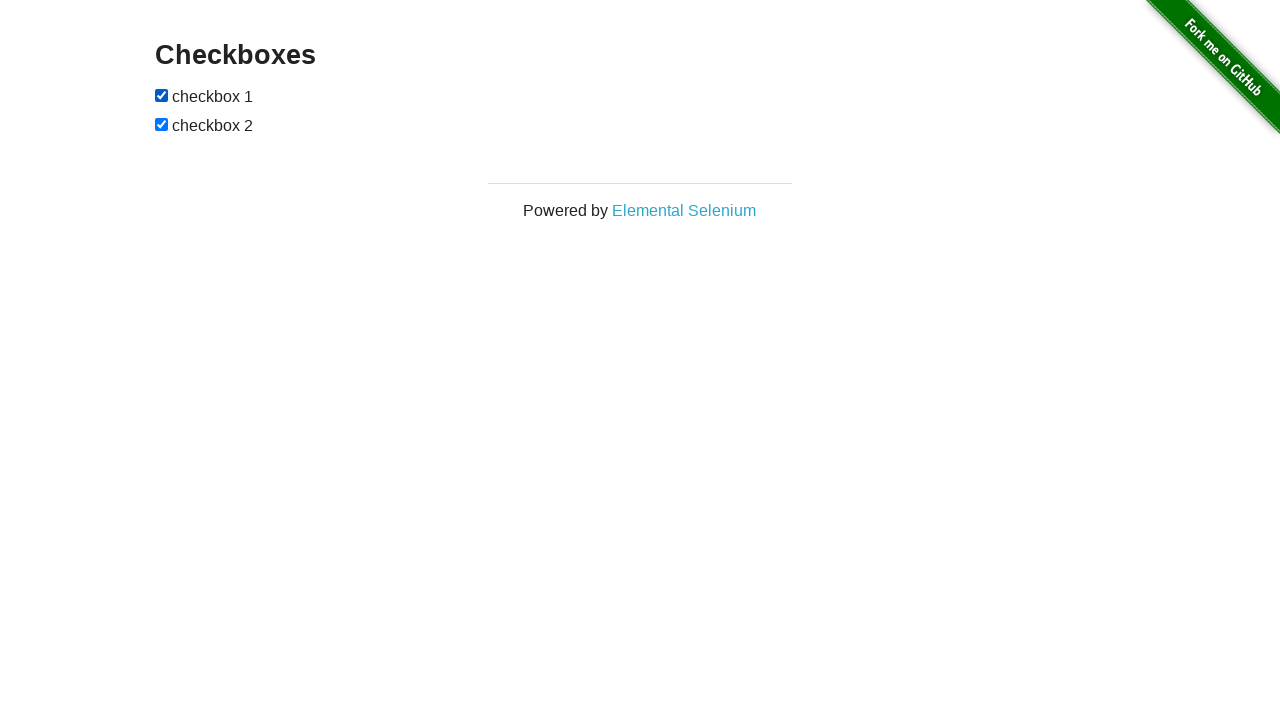

Navigated back from checkboxes page
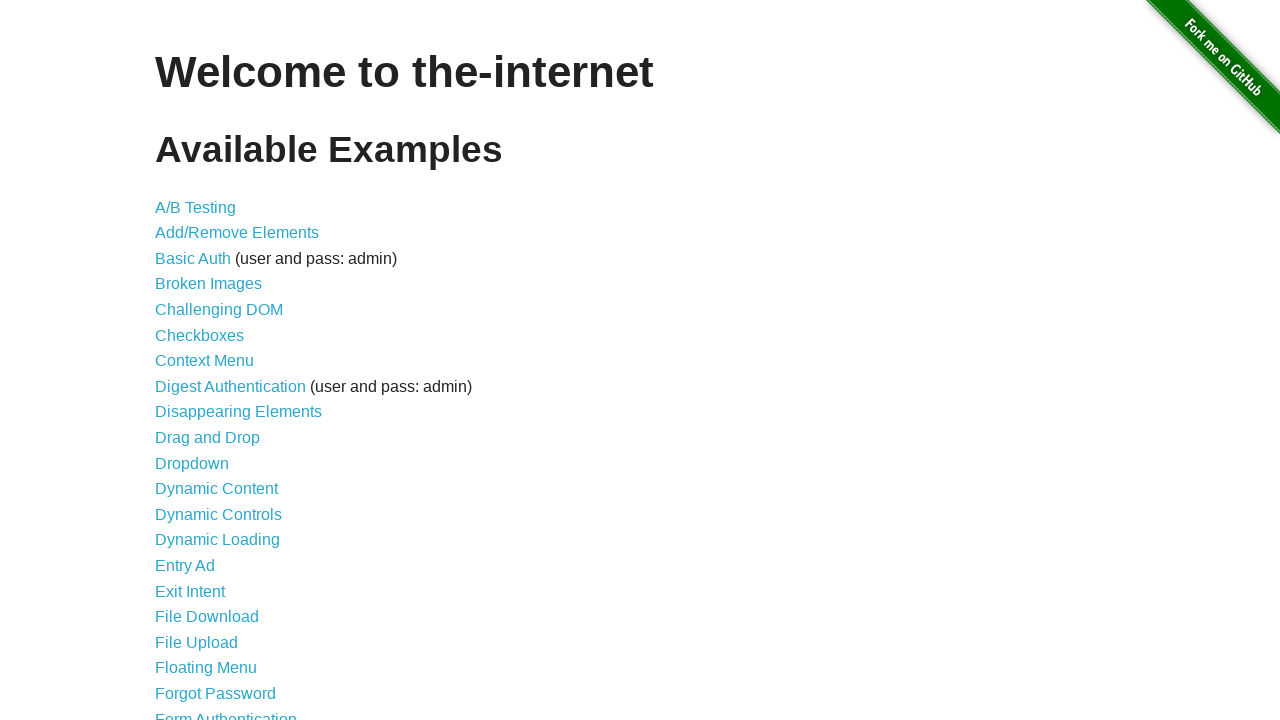

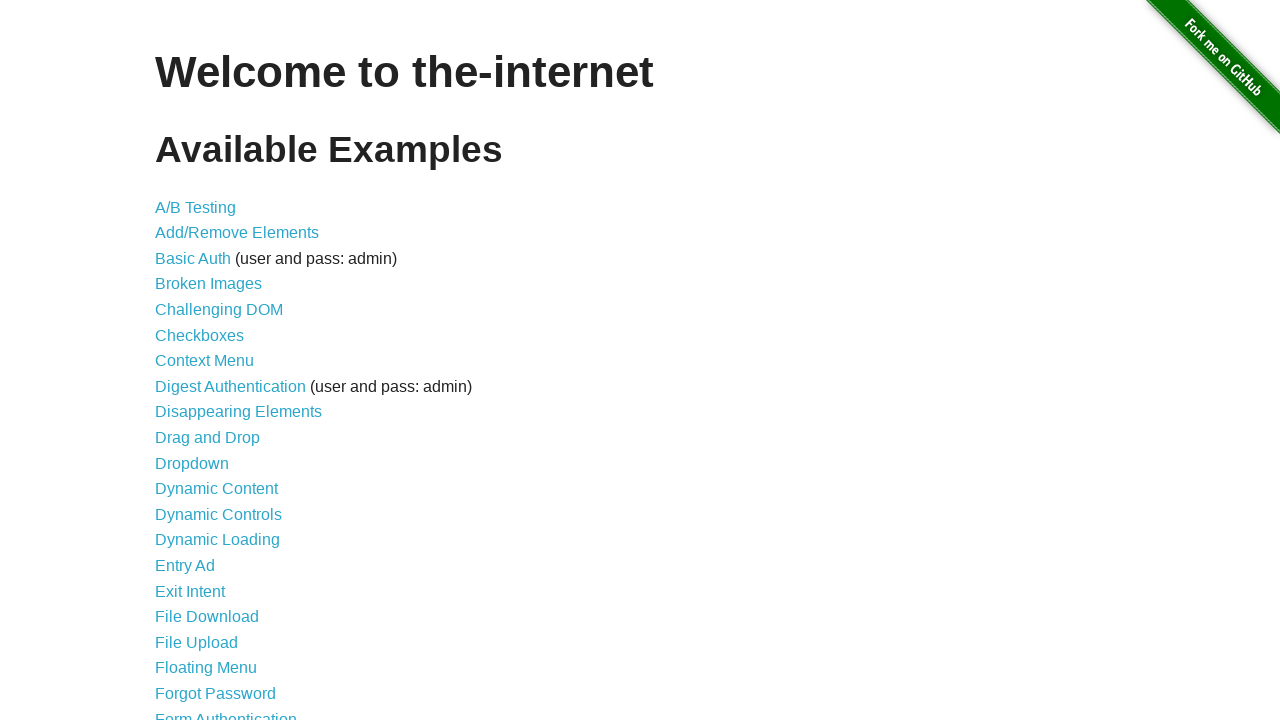